Tests dynamic web table interaction by navigating through pagination and verifying that table data loads correctly on each page.

Starting URL: https://testautomationpractice.blogspot.com/

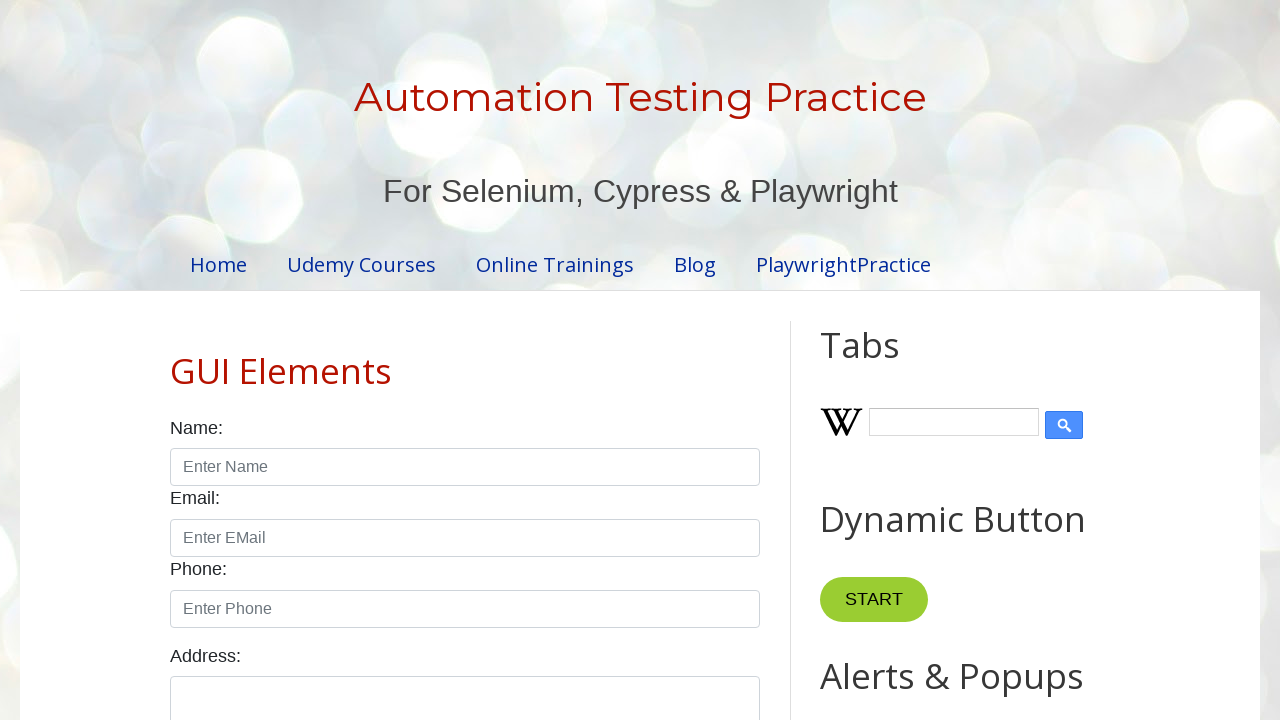

Waited for product table to become visible
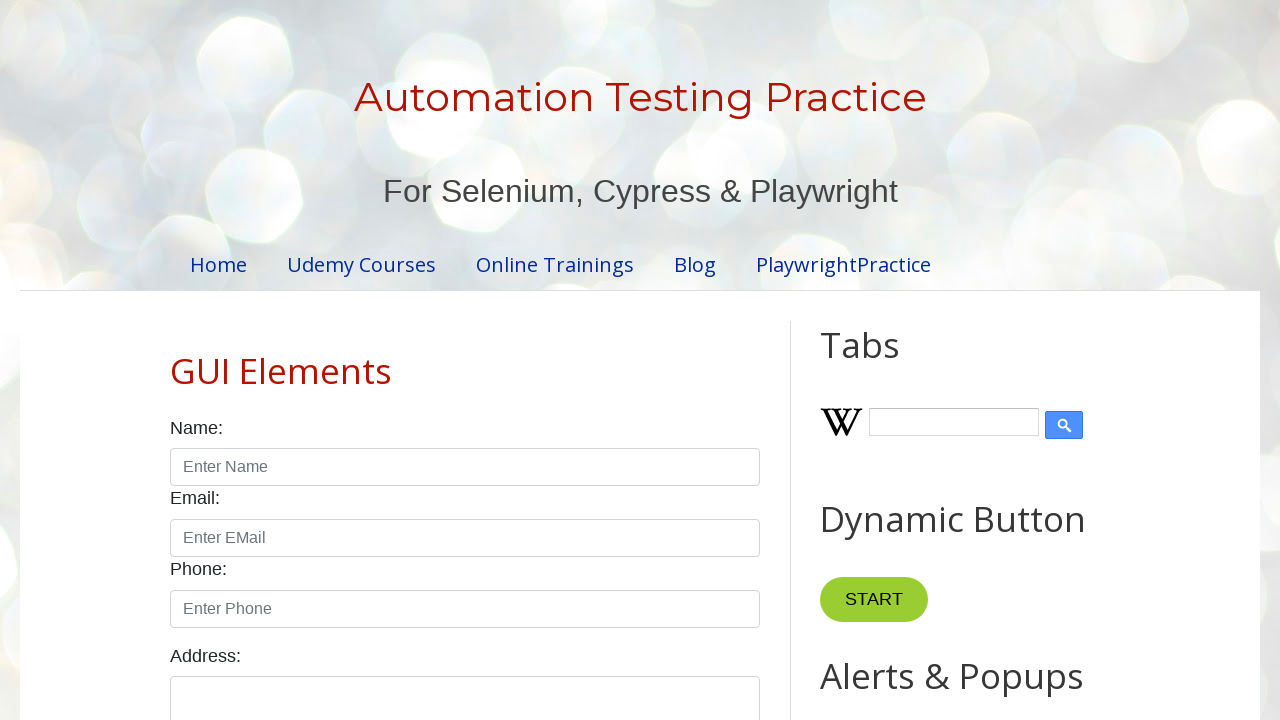

Retrieved pagination list items to determine total pages
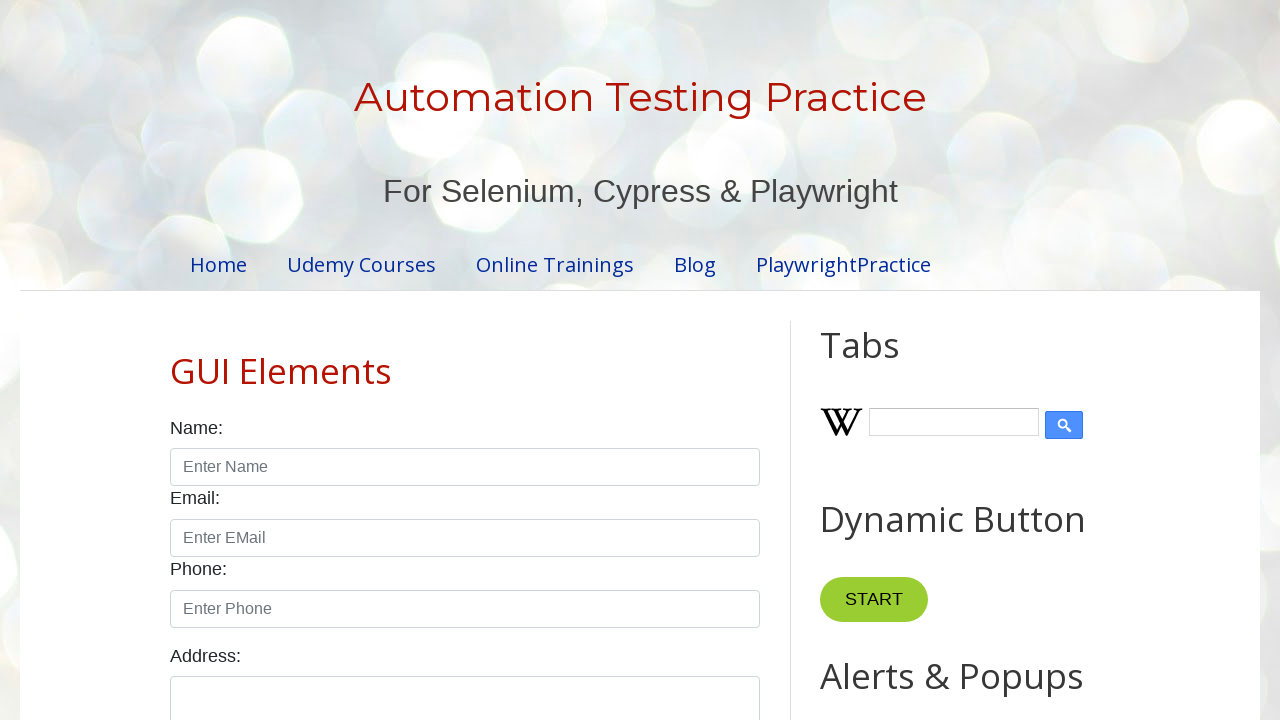

Identified total pages: 4
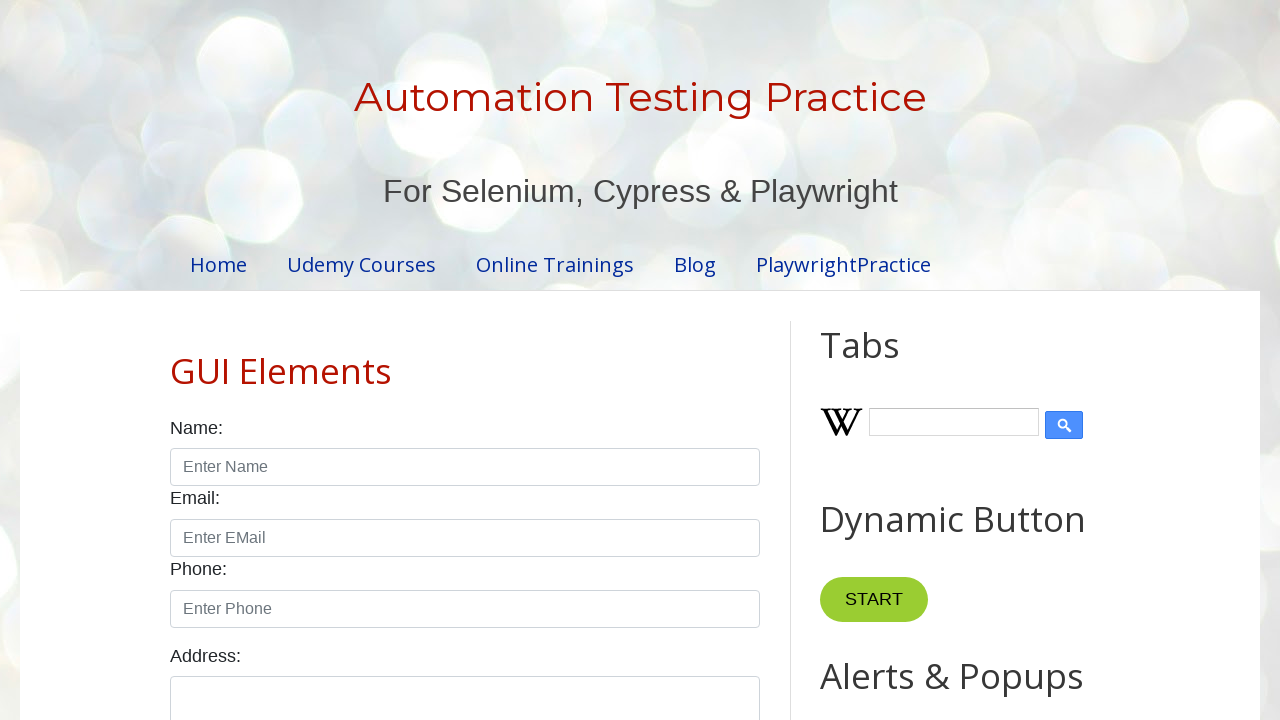

Clicked pagination button for page 2 at (456, 361) on ul.pagination li:nth-child(2)
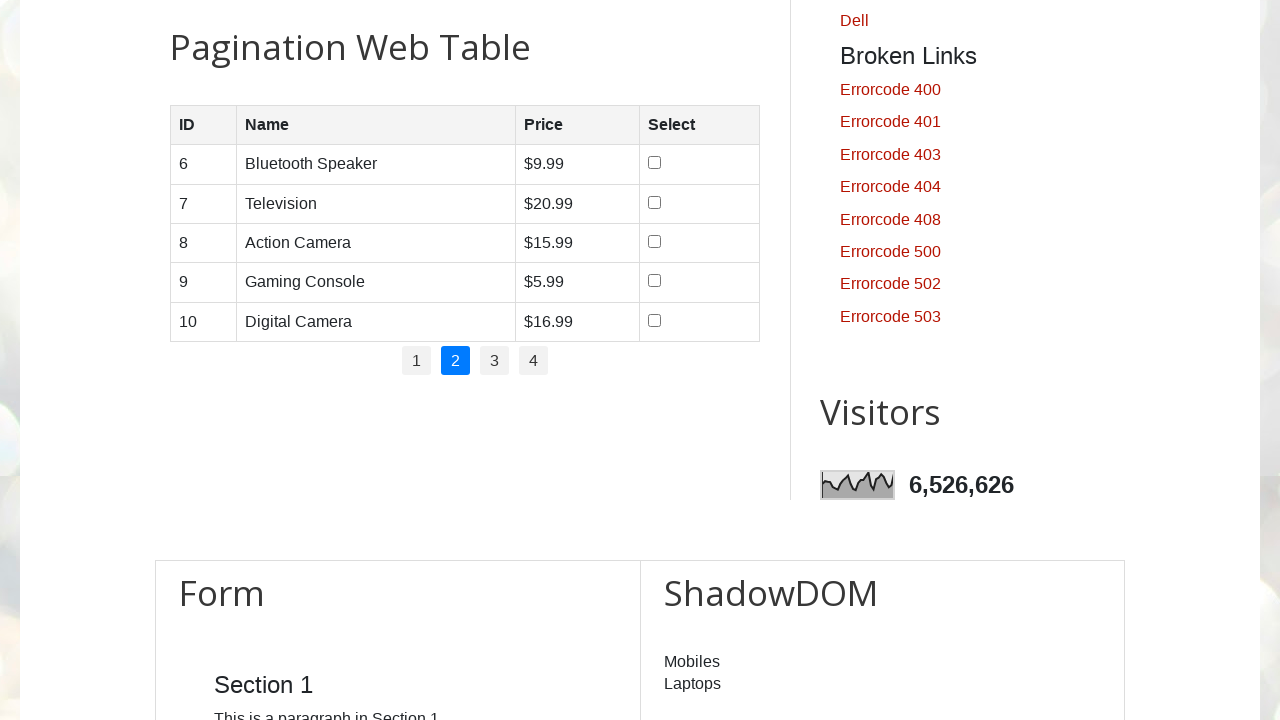

Waited for table to update on page 2
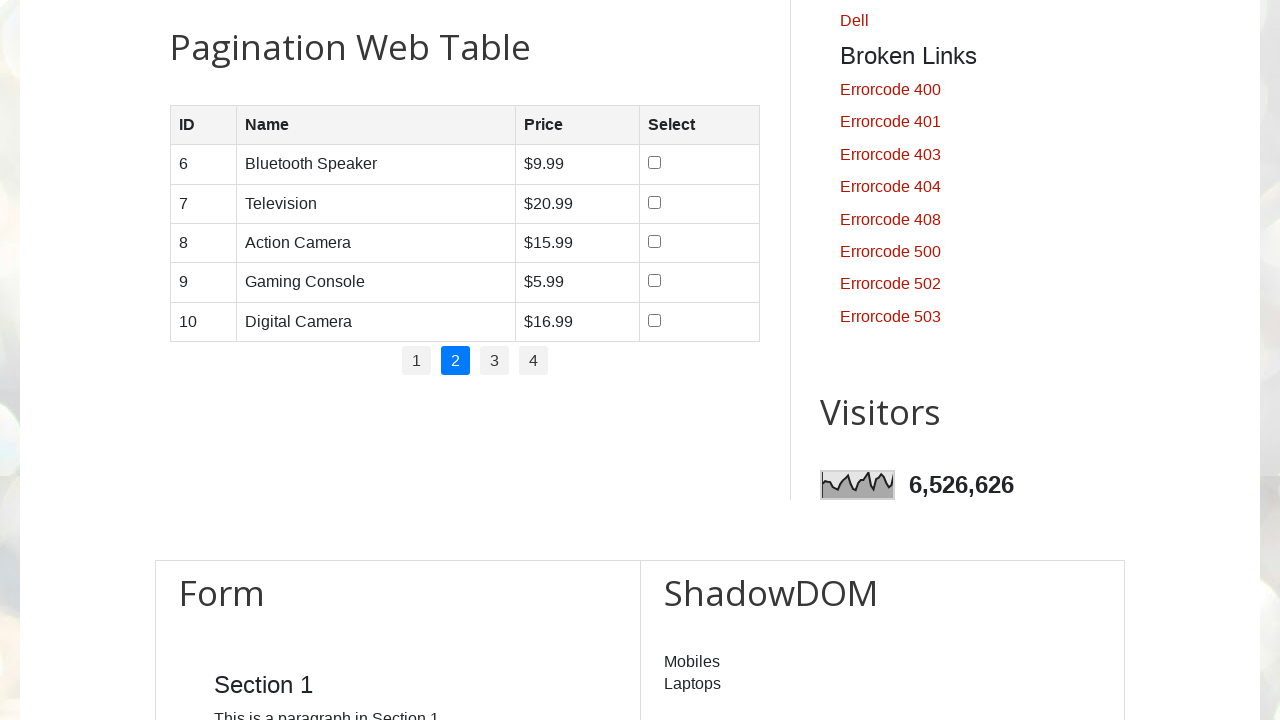

Verified table rows are present on page 2
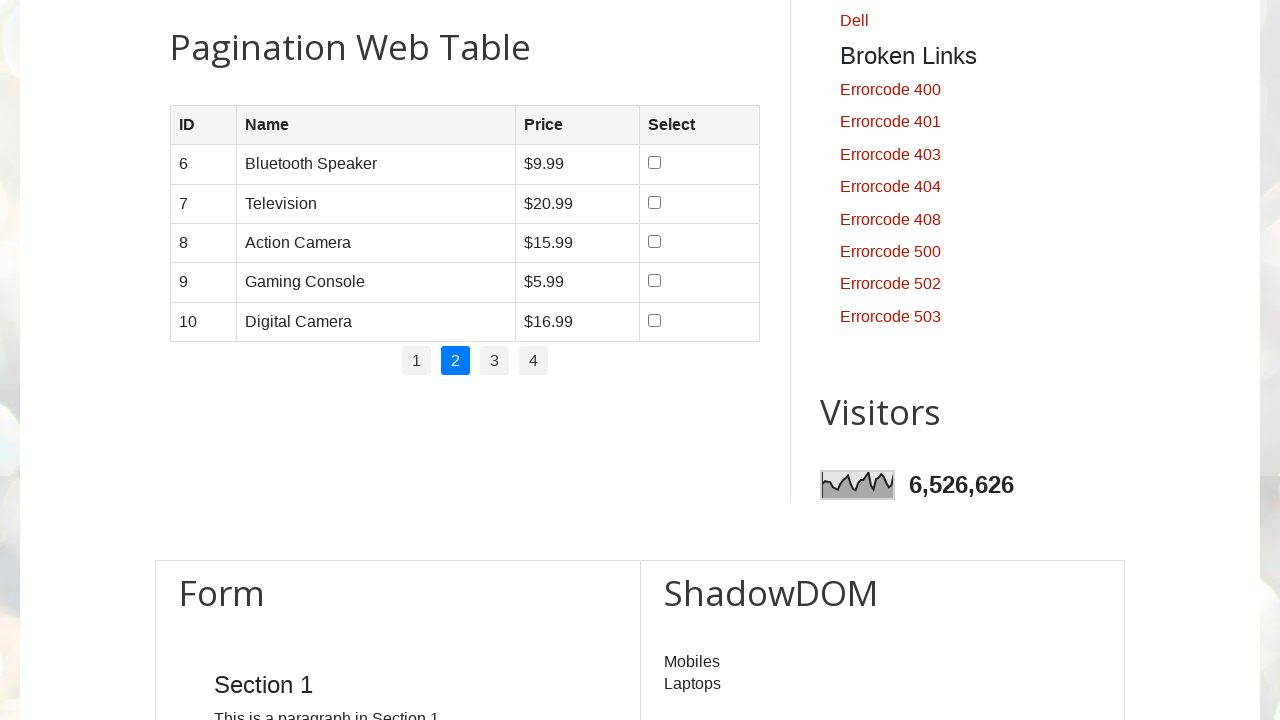

Clicked pagination button for page 3 at (494, 361) on ul.pagination li:nth-child(3)
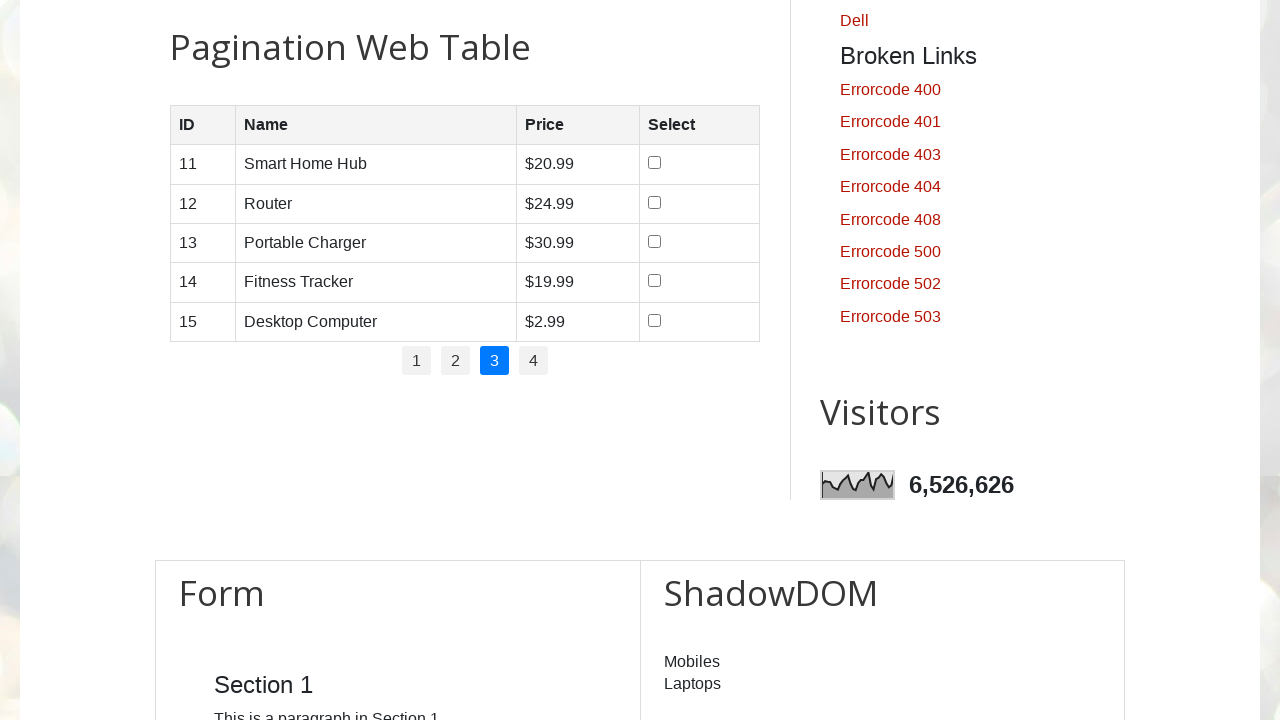

Waited for table to update on page 3
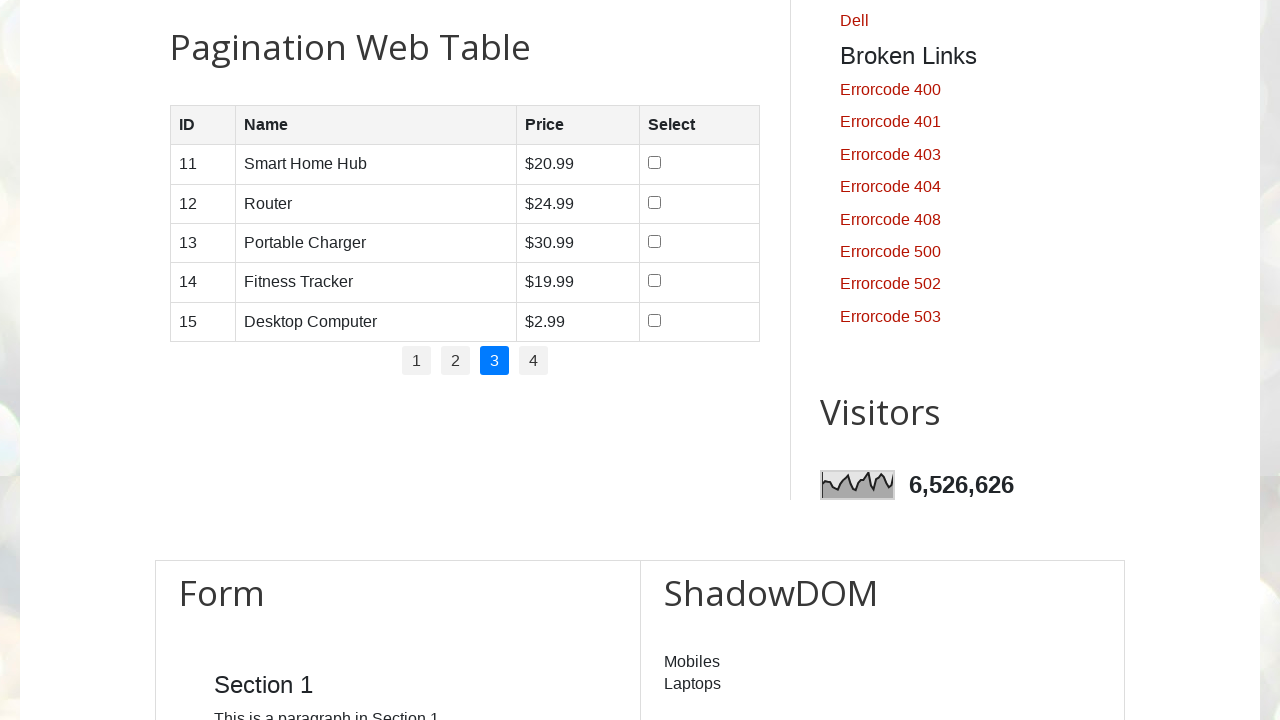

Verified table rows are present on page 3
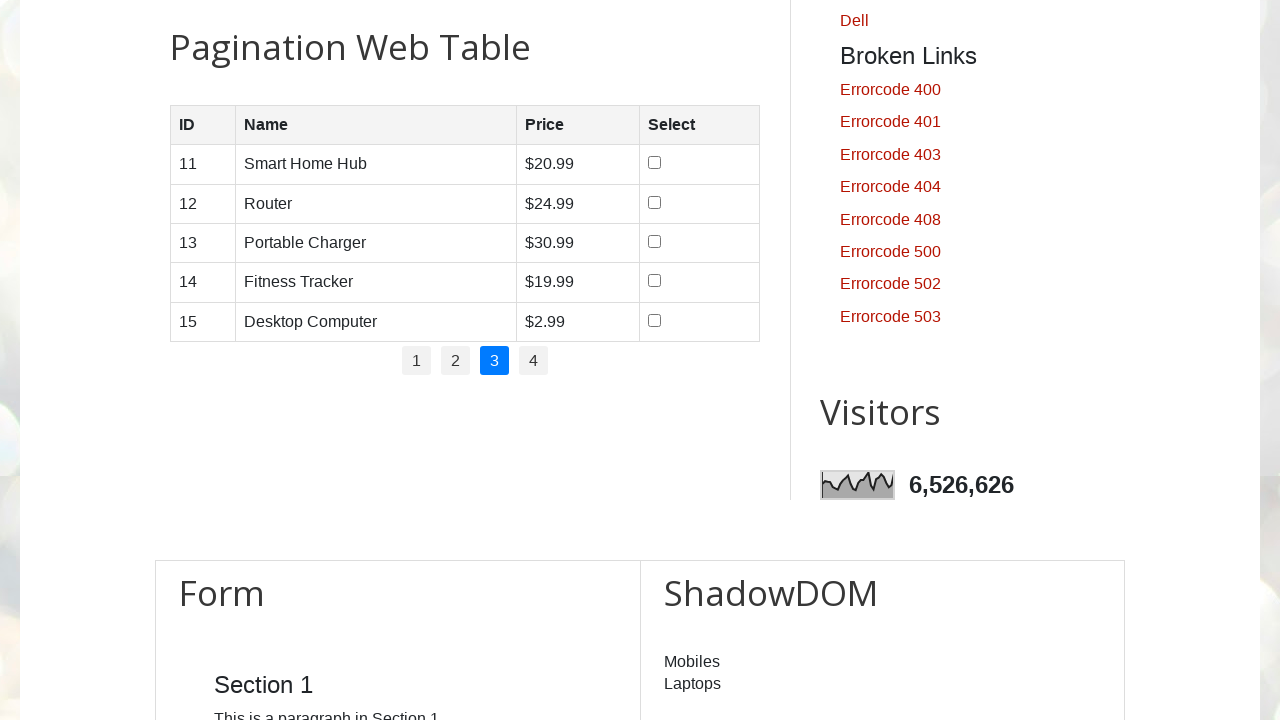

Clicked pagination button for page 4 at (534, 361) on ul.pagination li:nth-child(4)
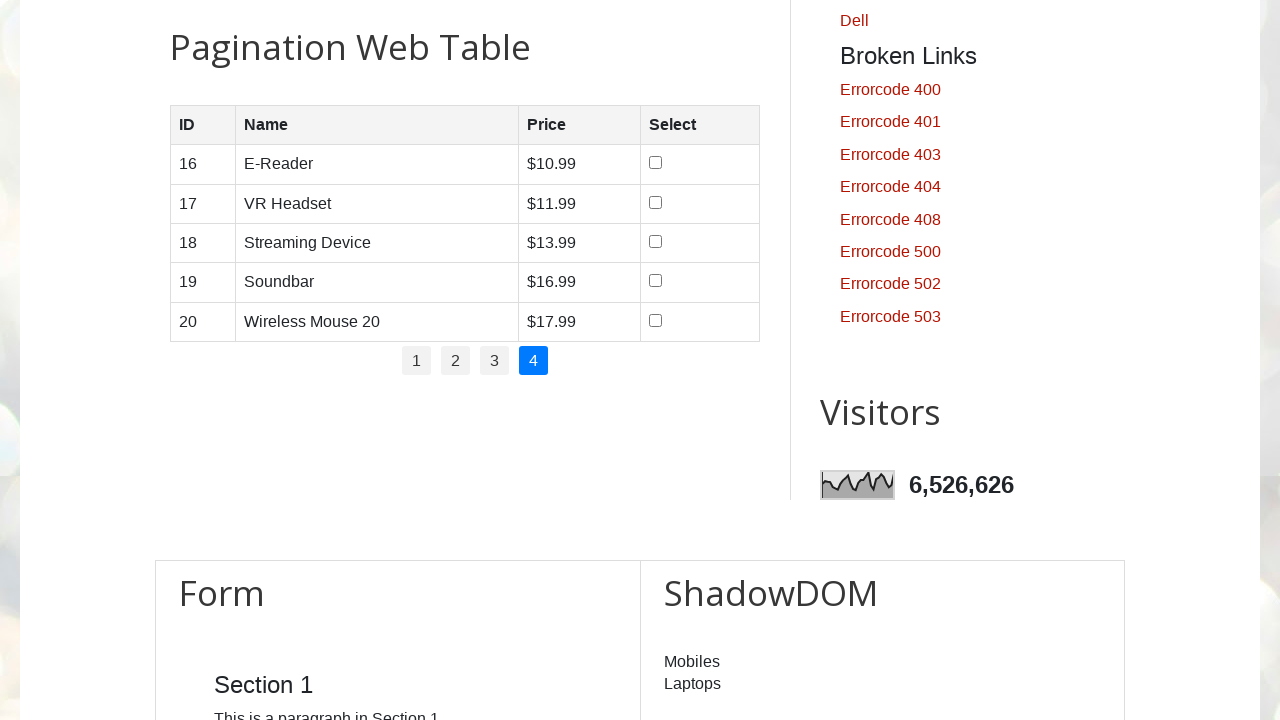

Waited for table to update on page 4
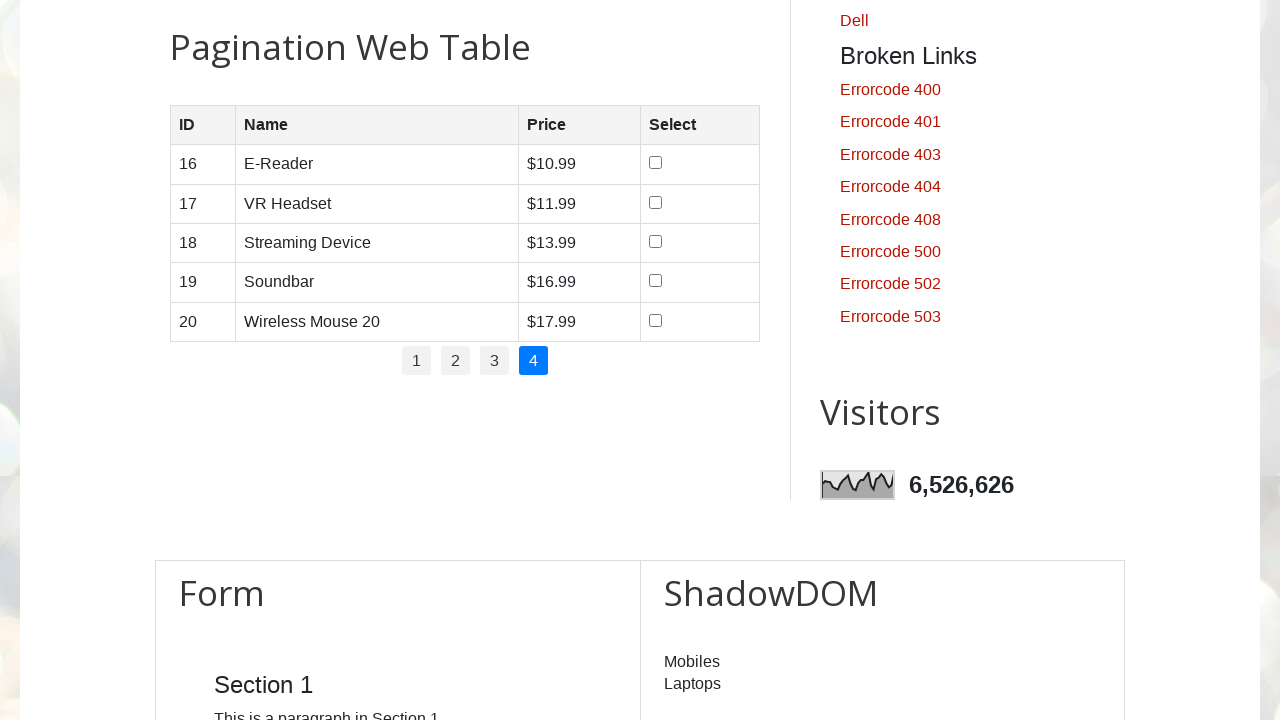

Verified table rows are present on page 4
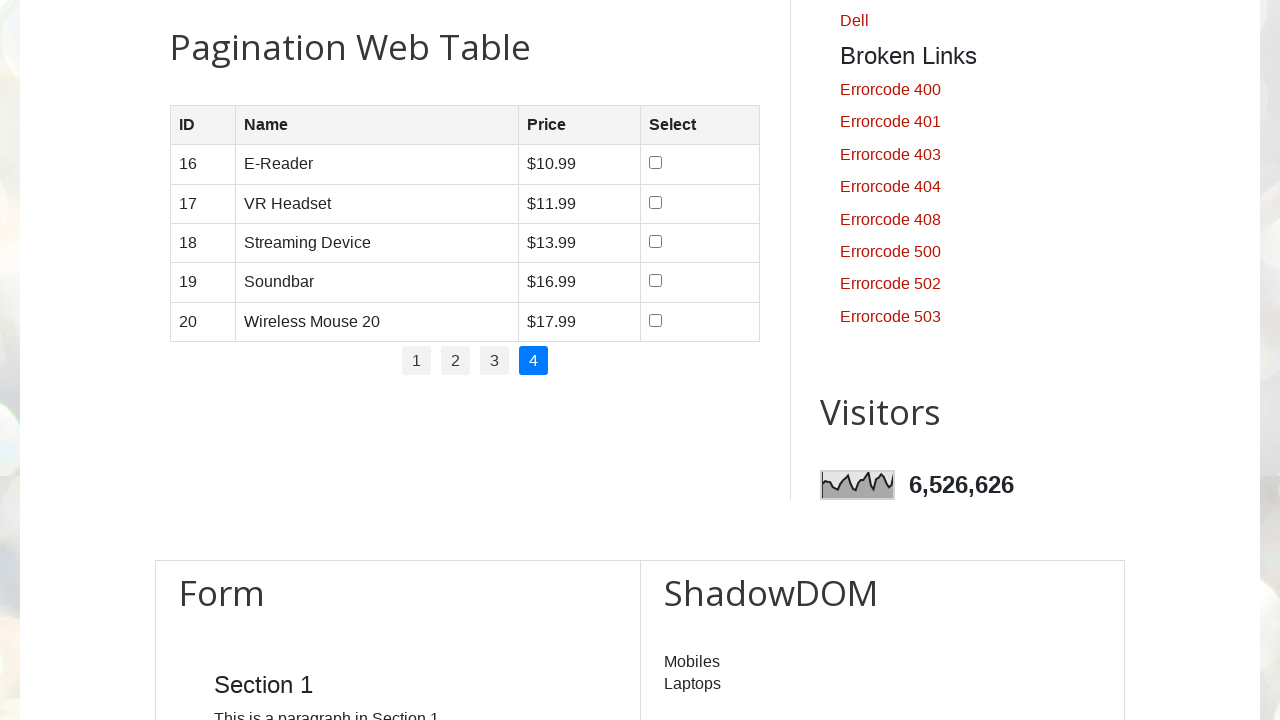

Verified first column of table content is visible on final page
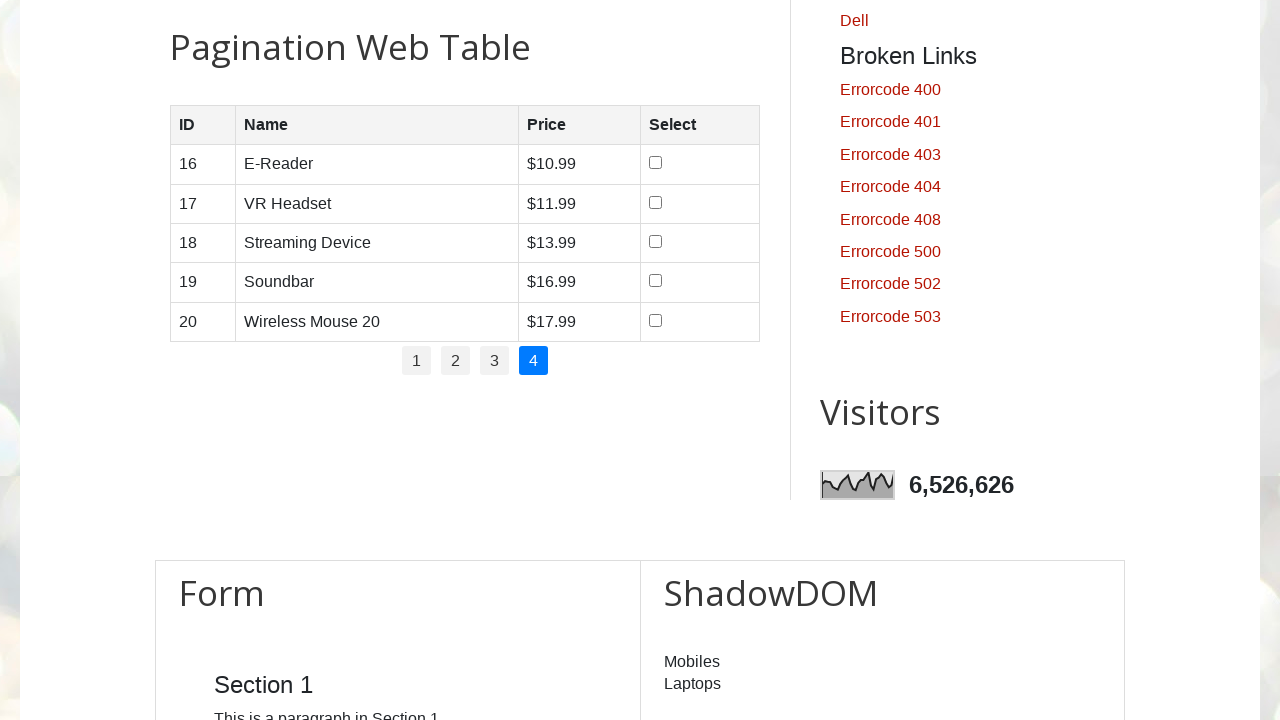

Verified second column of table content is visible on final page
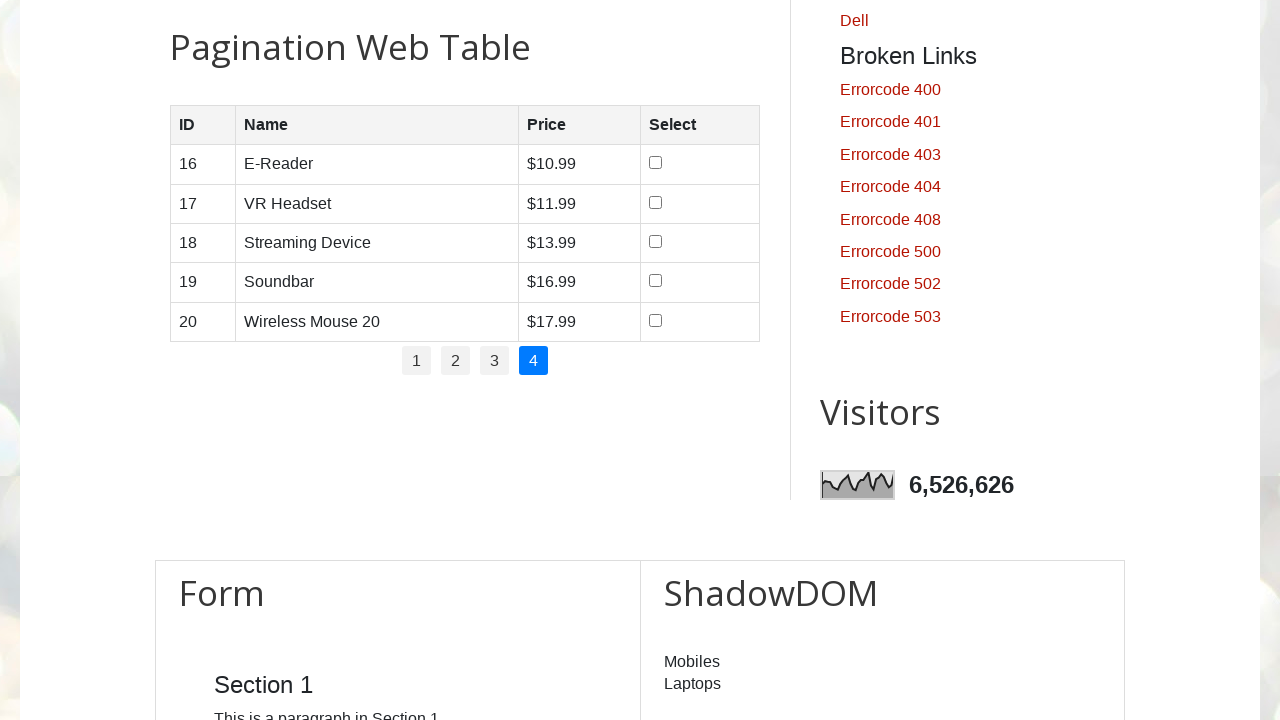

Verified third column of table content is visible on final page
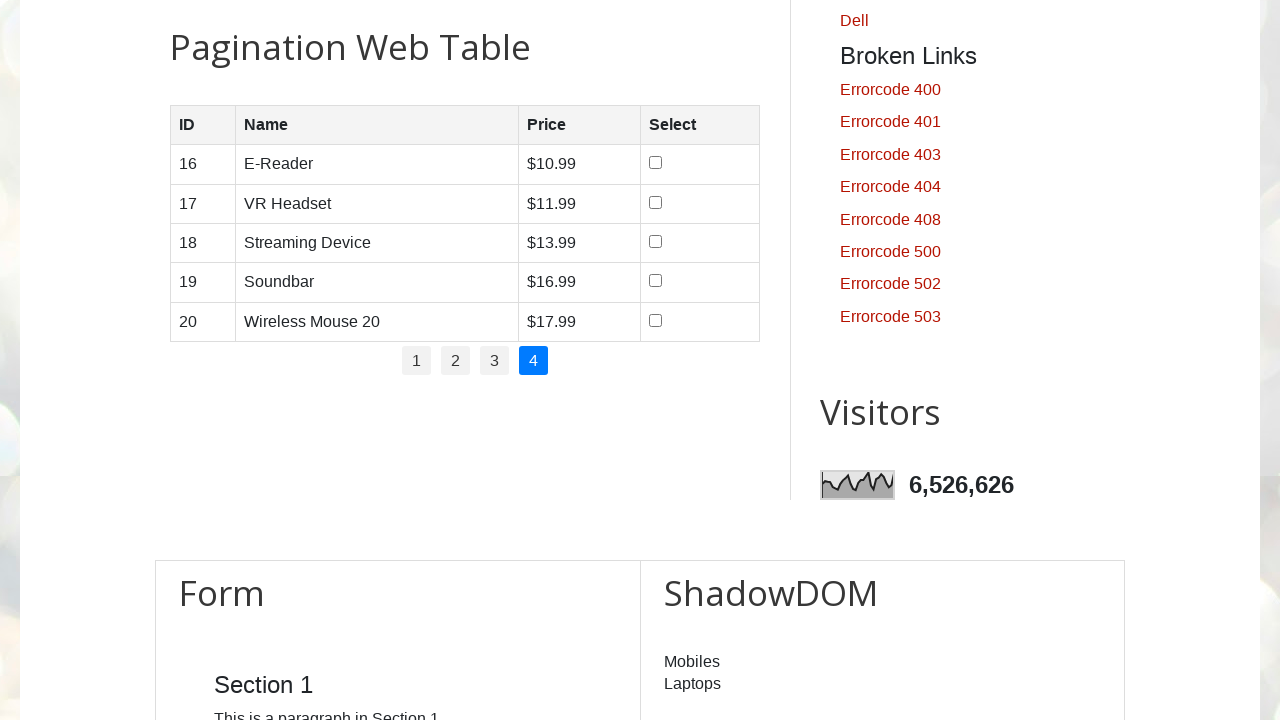

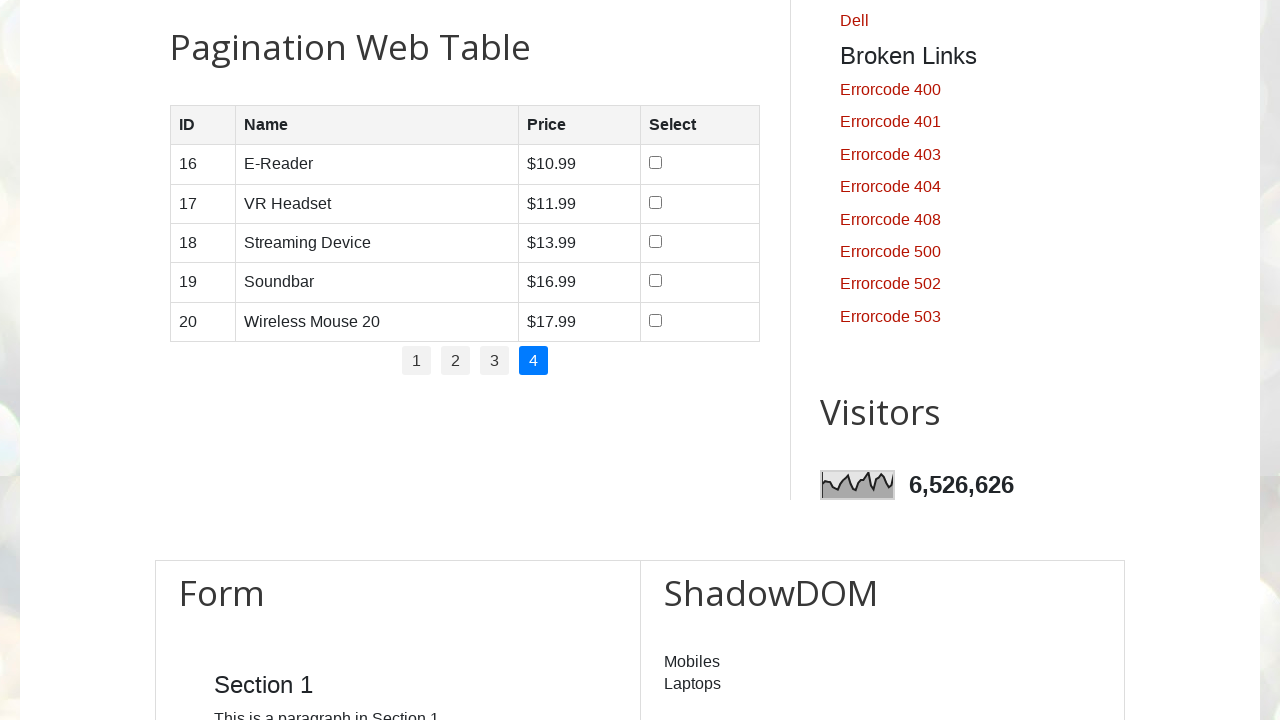